Tests the Pokemon Go IV calculator by entering a Pokemon name in the search field, selecting attack/defense/stamina IV values from dropdowns, and verifying that league ranking results are displayed.

Starting URL: https://goiv.app/

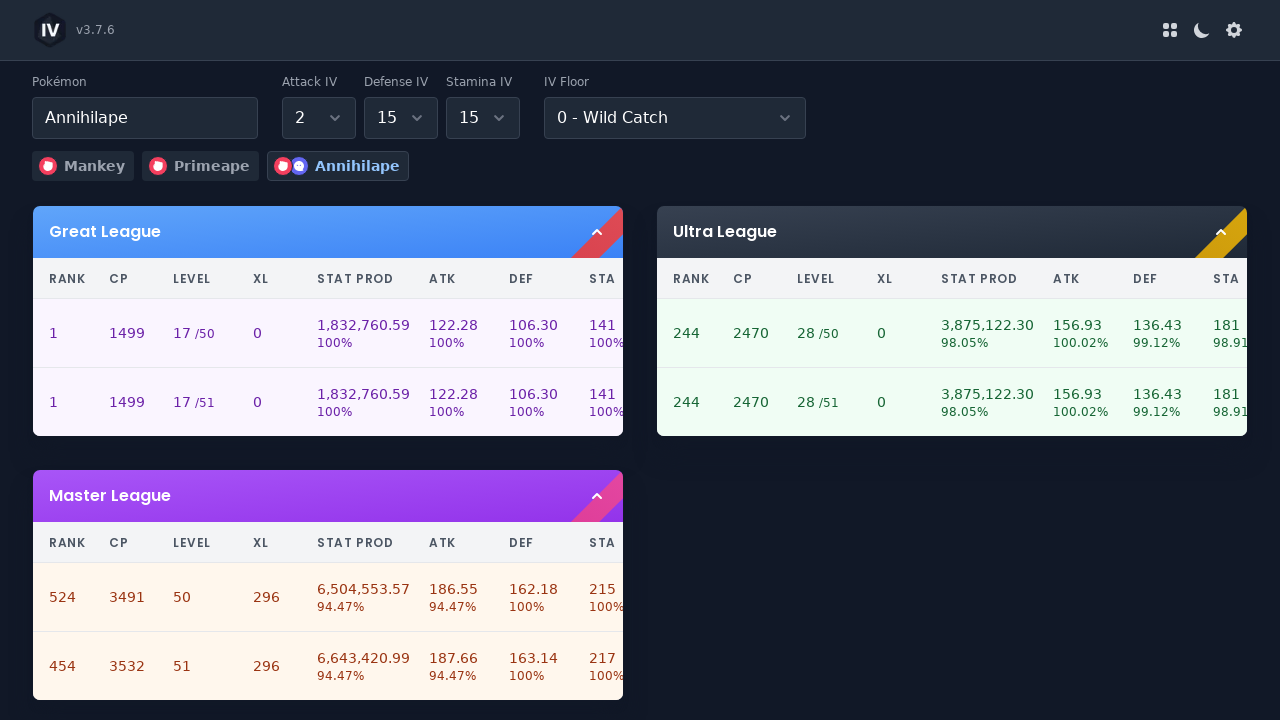

Waited for and located Pokemon name search input field
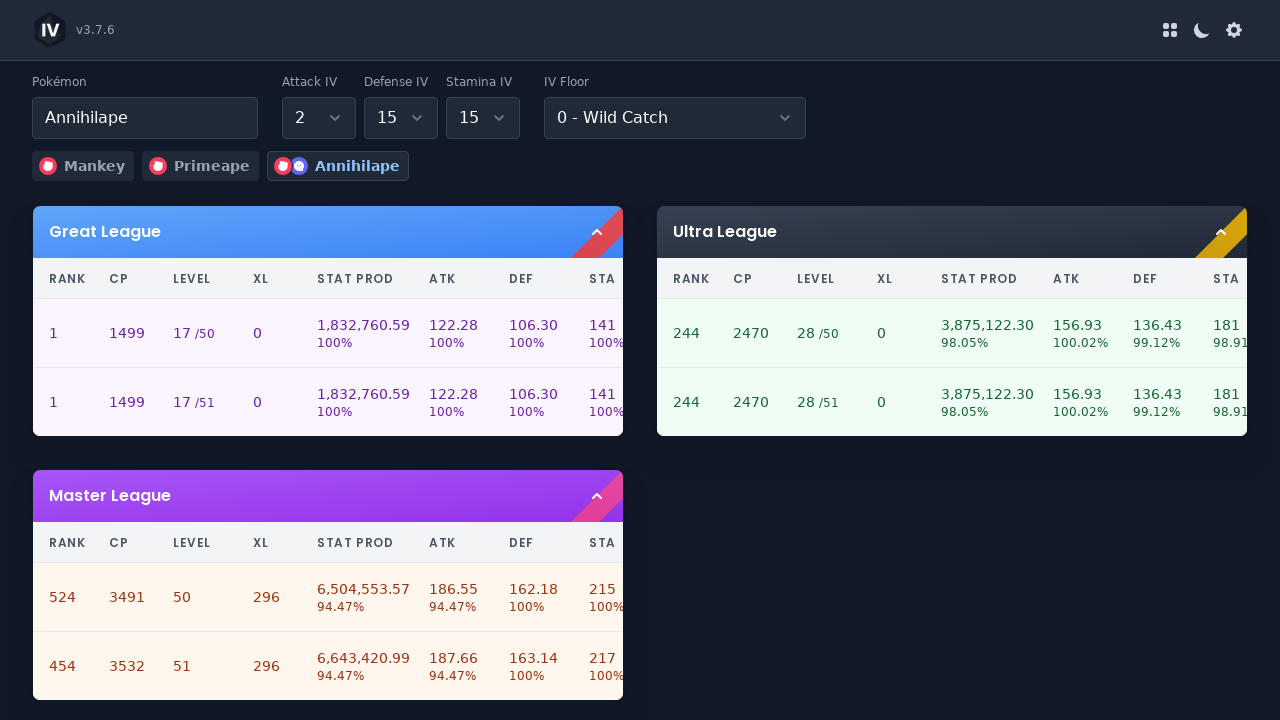

Clicked on Pokemon name search input field
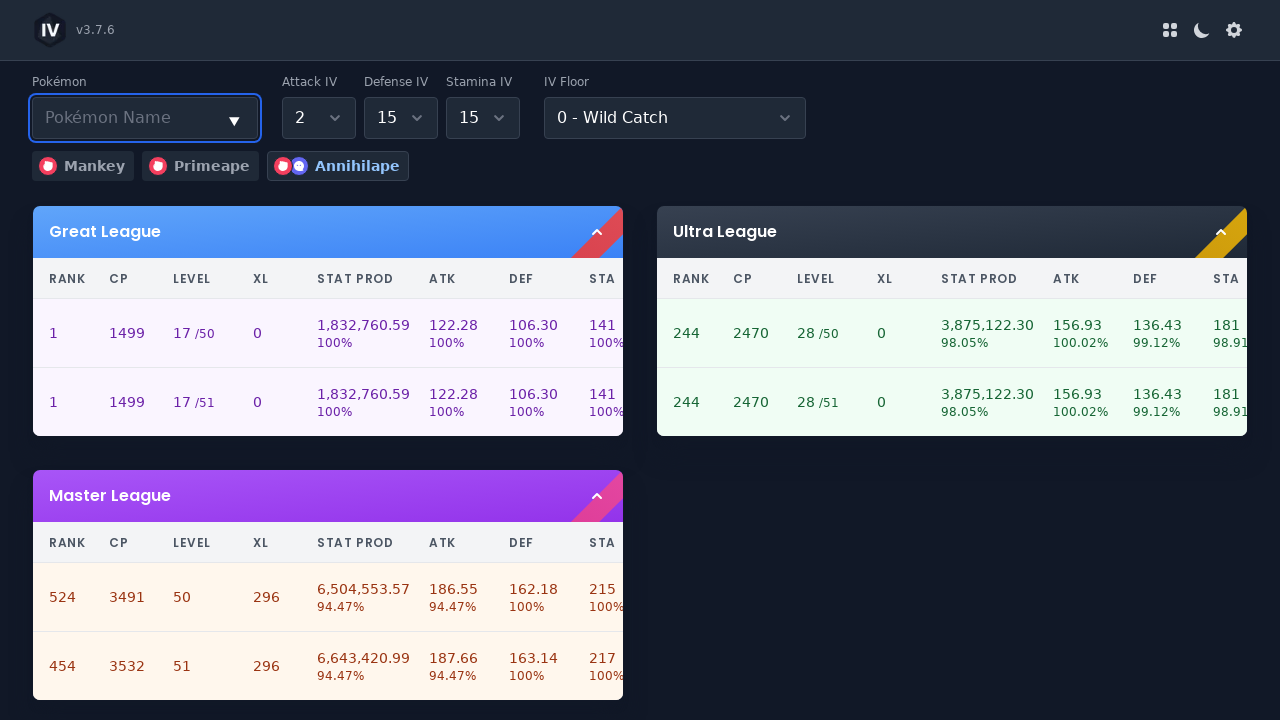

Entered Pokemon name 'Pikachu' in search field
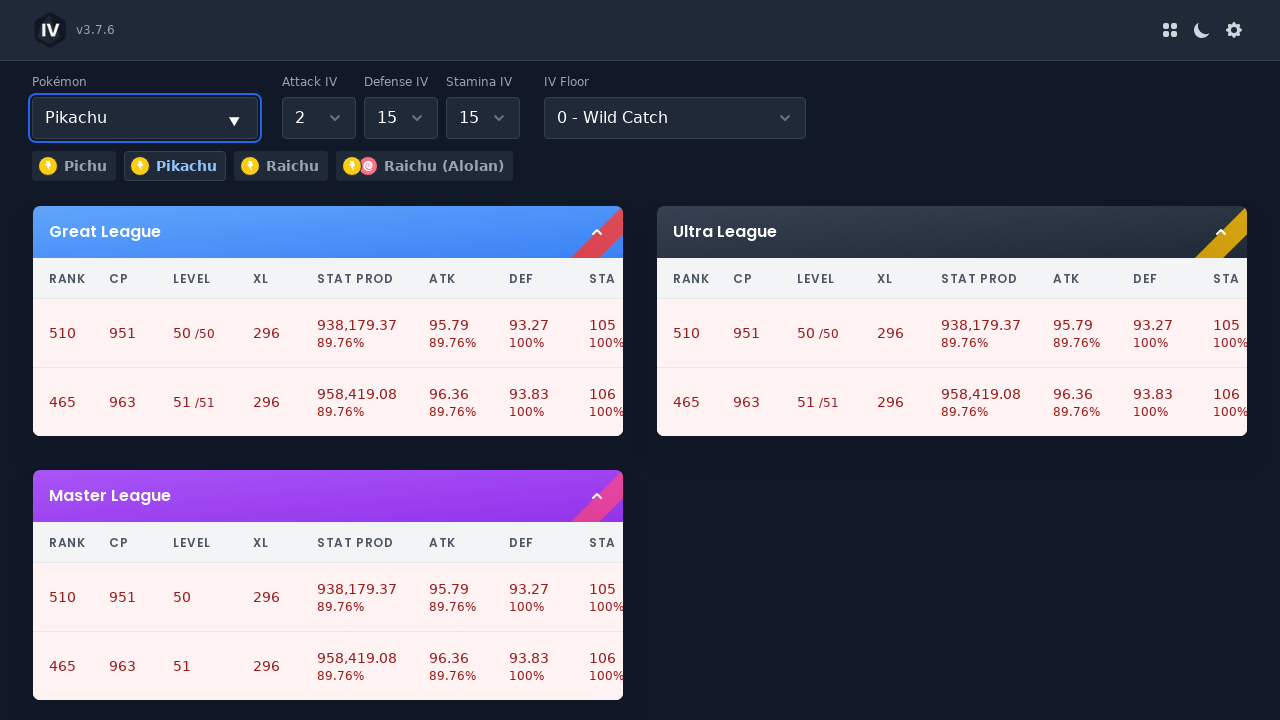

Pokemon name 'Pikachu' appeared in suggestions
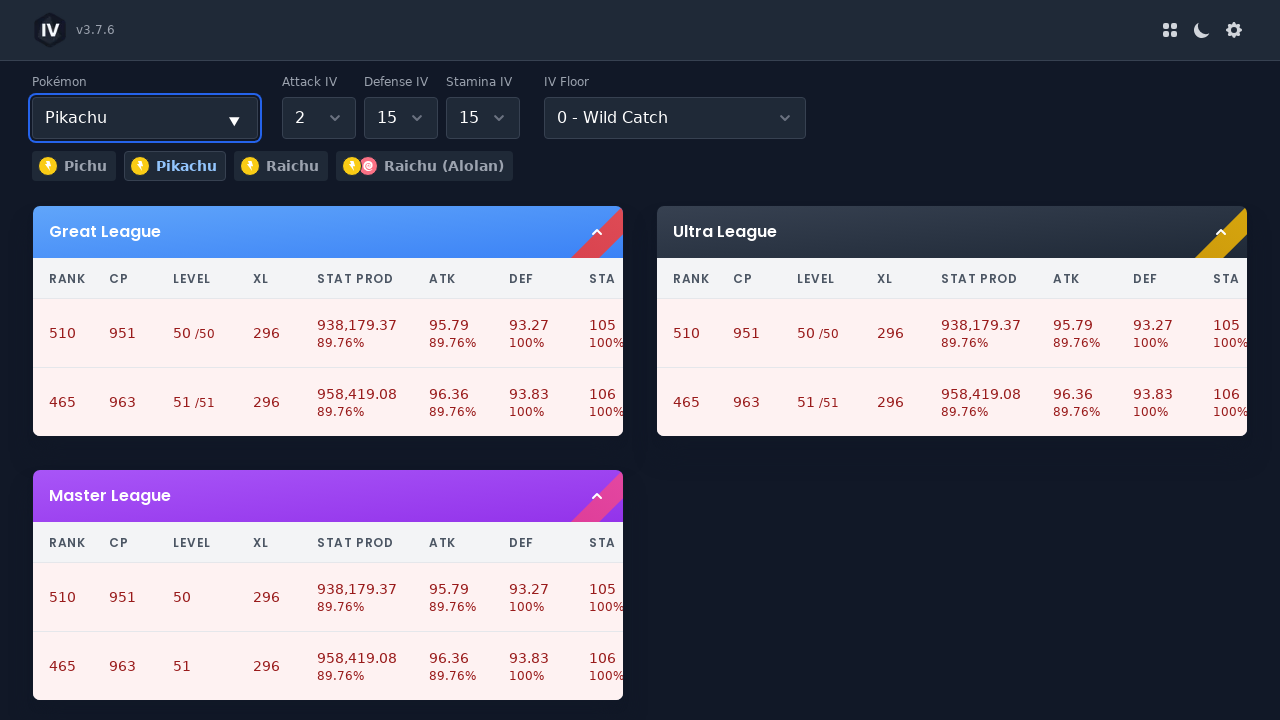

Located Attack IV dropdown selector
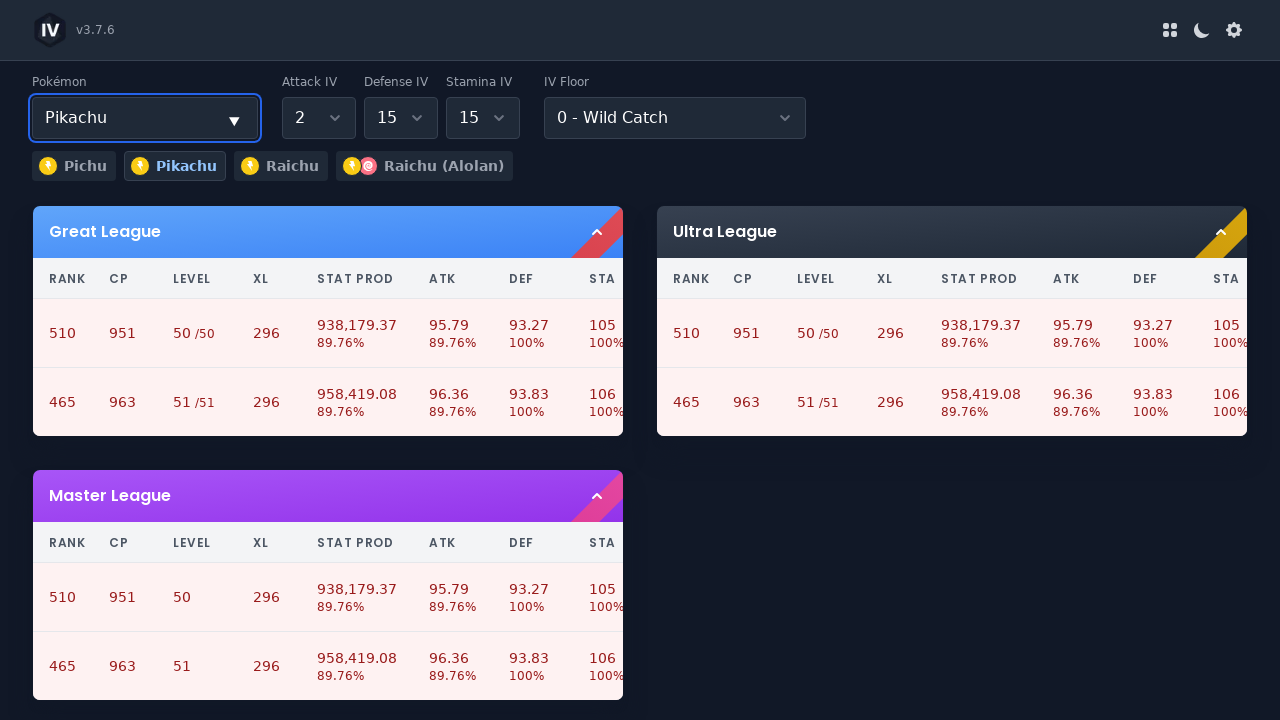

Selected Attack IV value '12' from dropdown on xpath=//*[@id="__next"]/section/main/section[1]/div[1]/label[1]/select
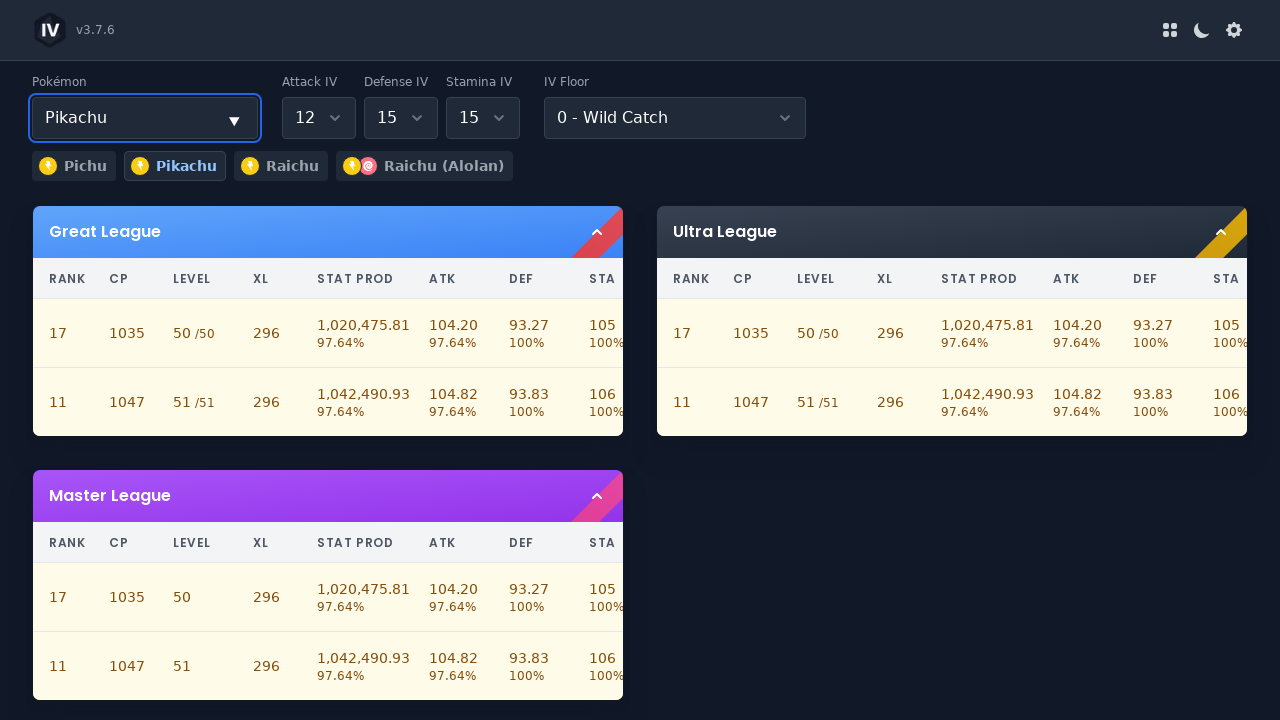

Located Defense IV dropdown selector
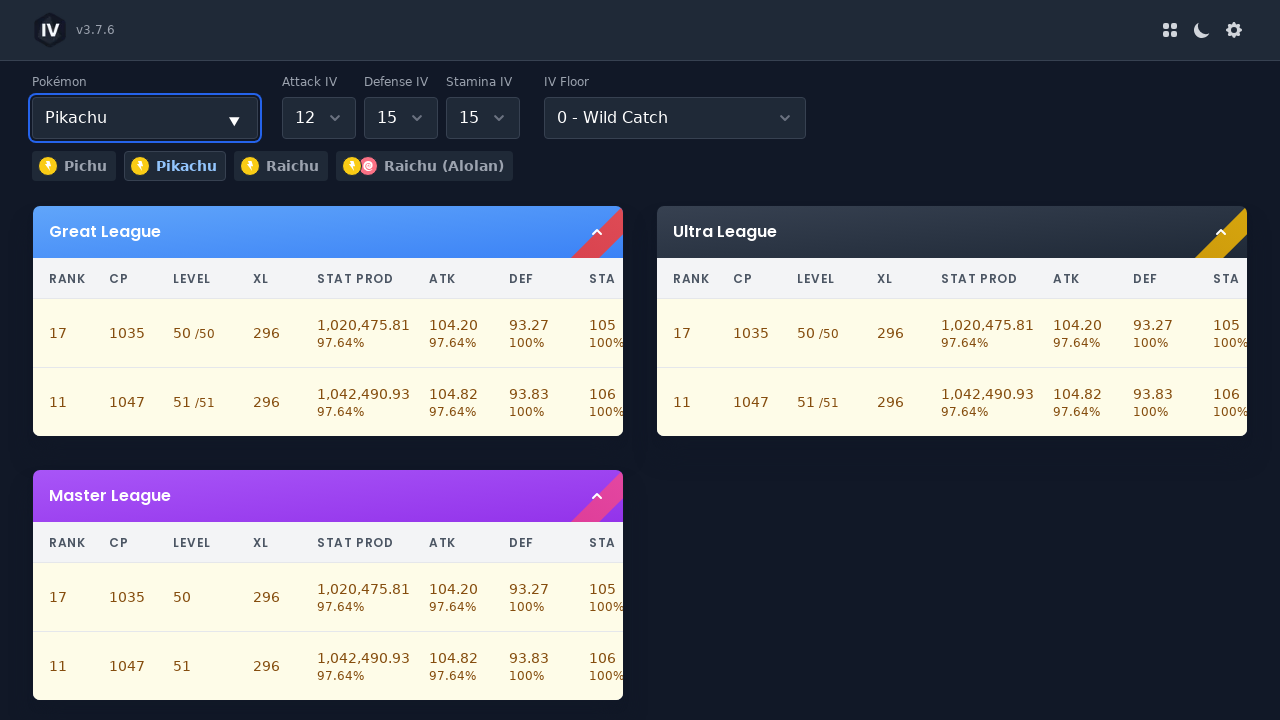

Selected Defense IV value '14' from dropdown on xpath=//*[@id="__next"]/section/main/section[1]/div[1]/label[2]/select
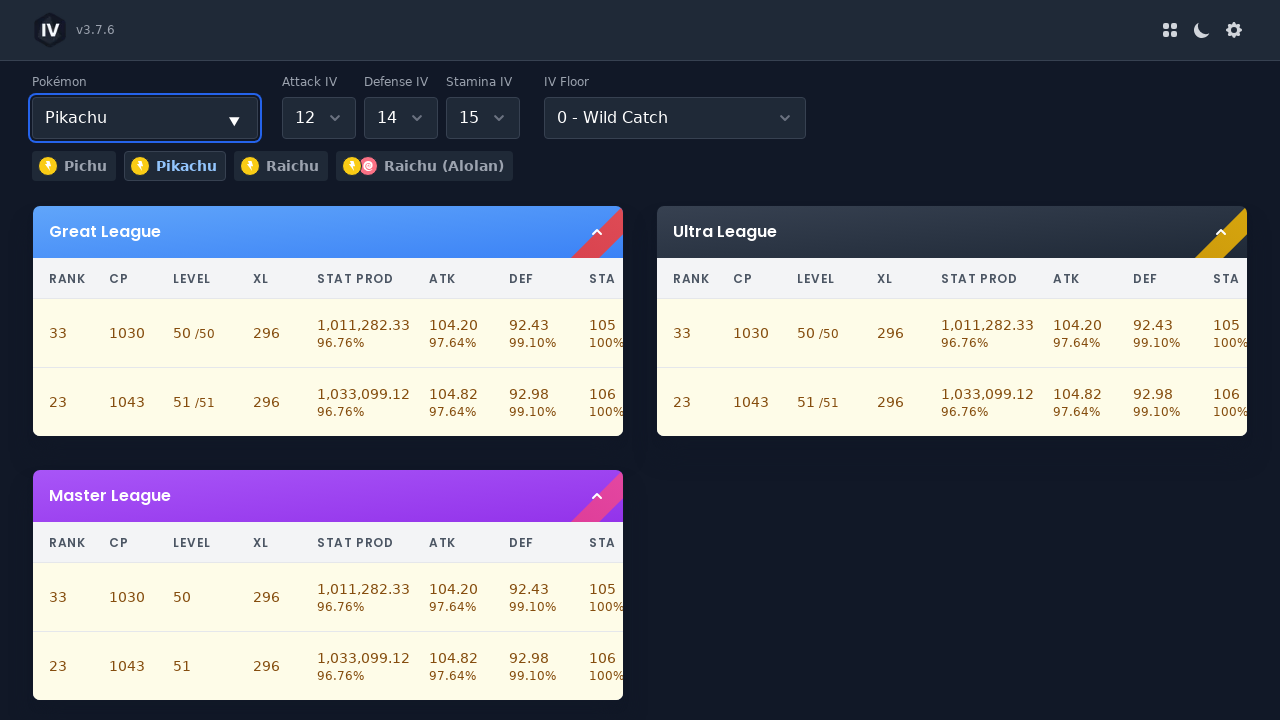

Located Stamina IV dropdown selector
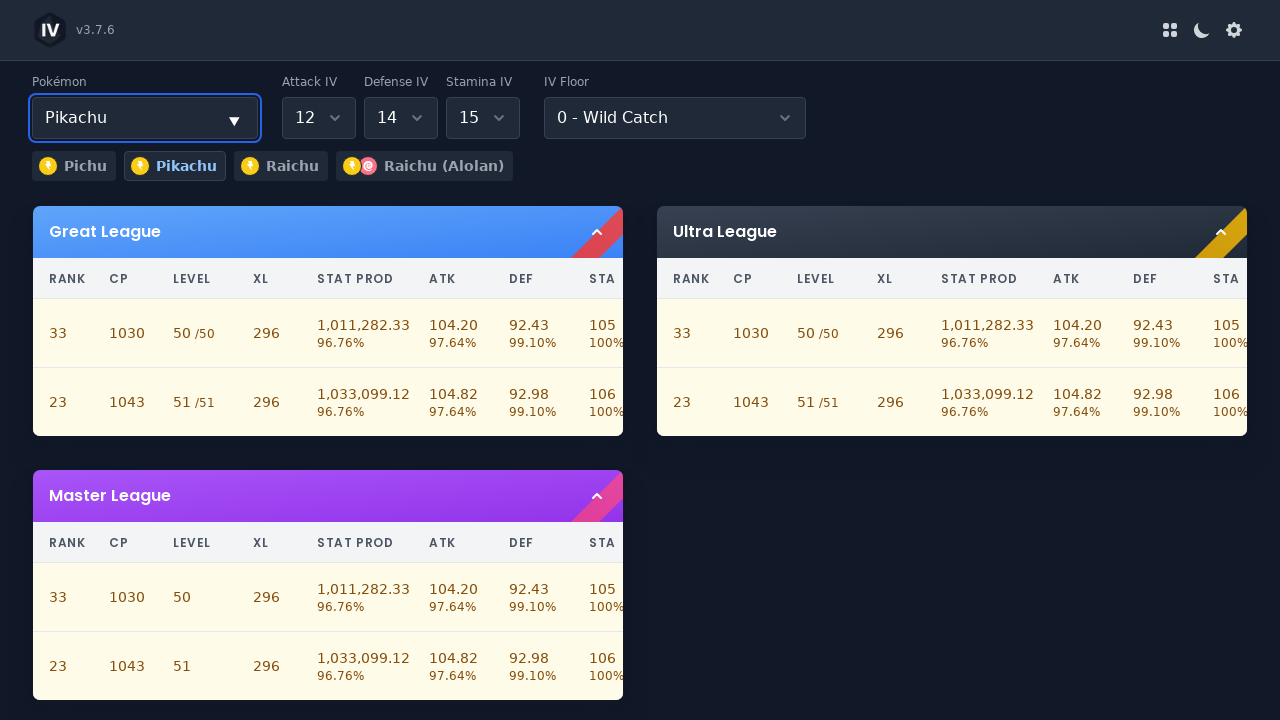

Selected Stamina IV value '10' from dropdown on xpath=//*[@id="__next"]/section/main/section[1]/div[1]/label[3]/select
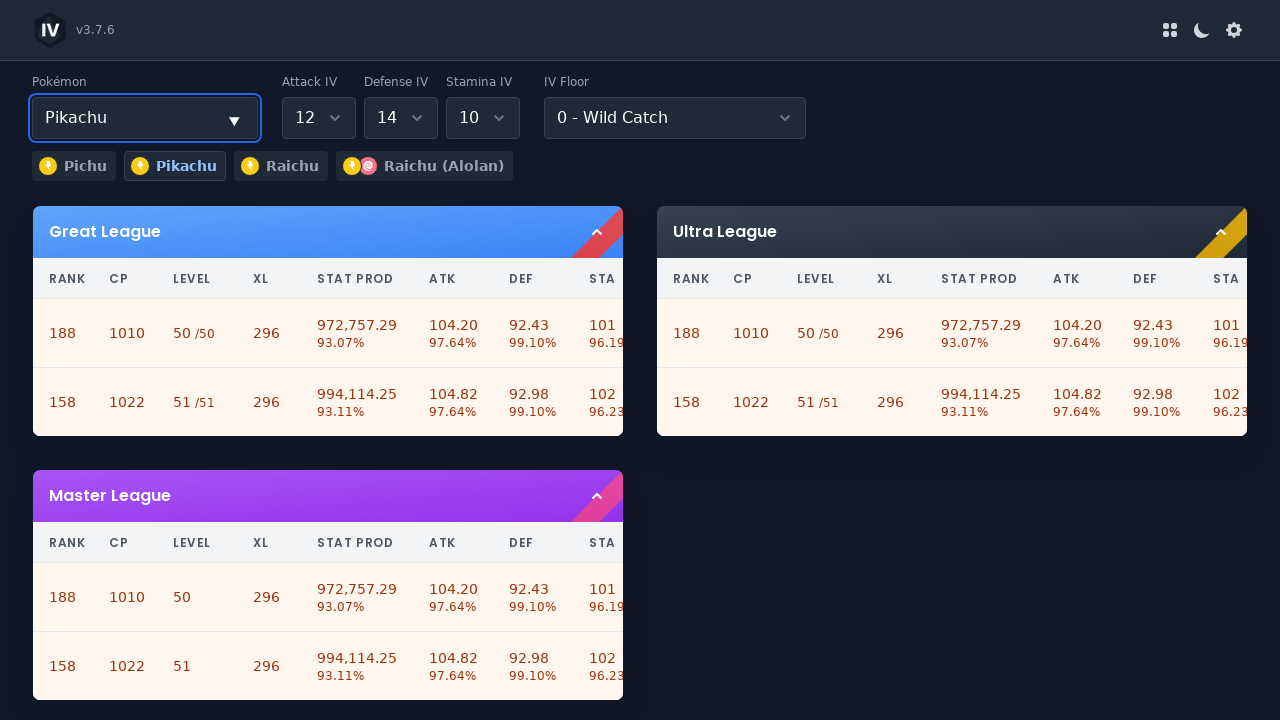

Clicked page body to trigger change events at (640, 360) on body
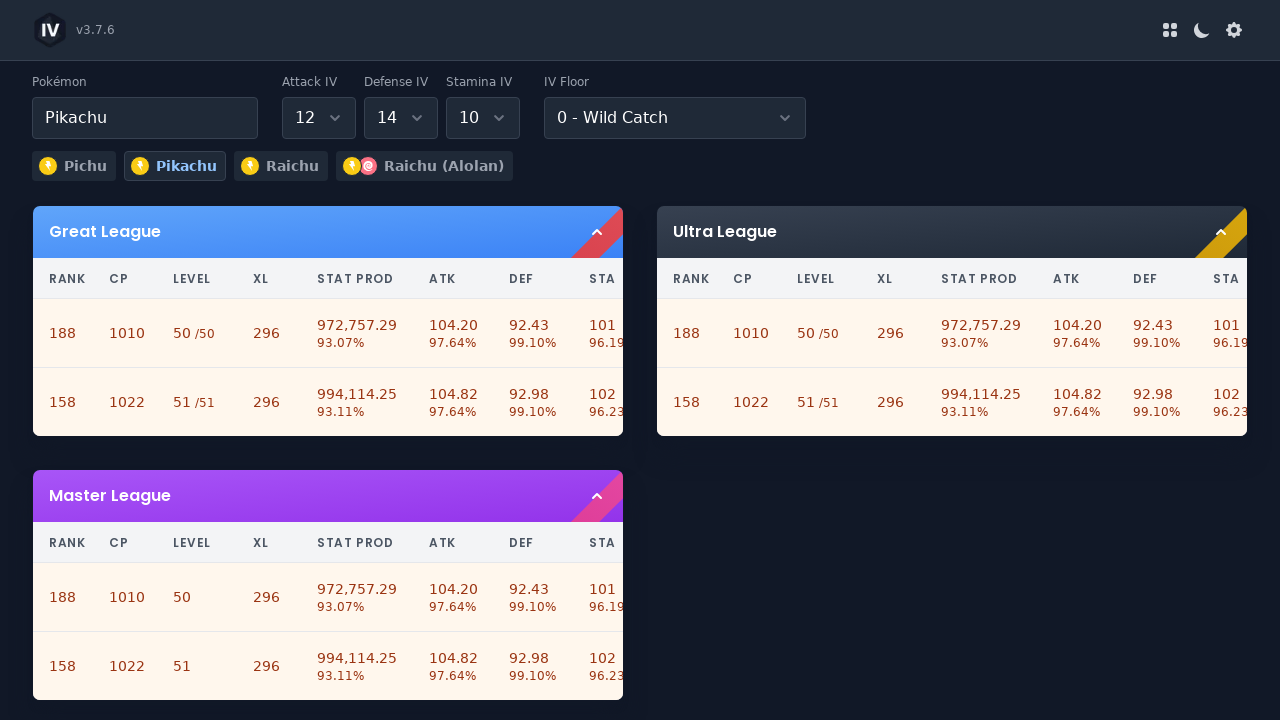

League ranking table 1 loaded with first row data
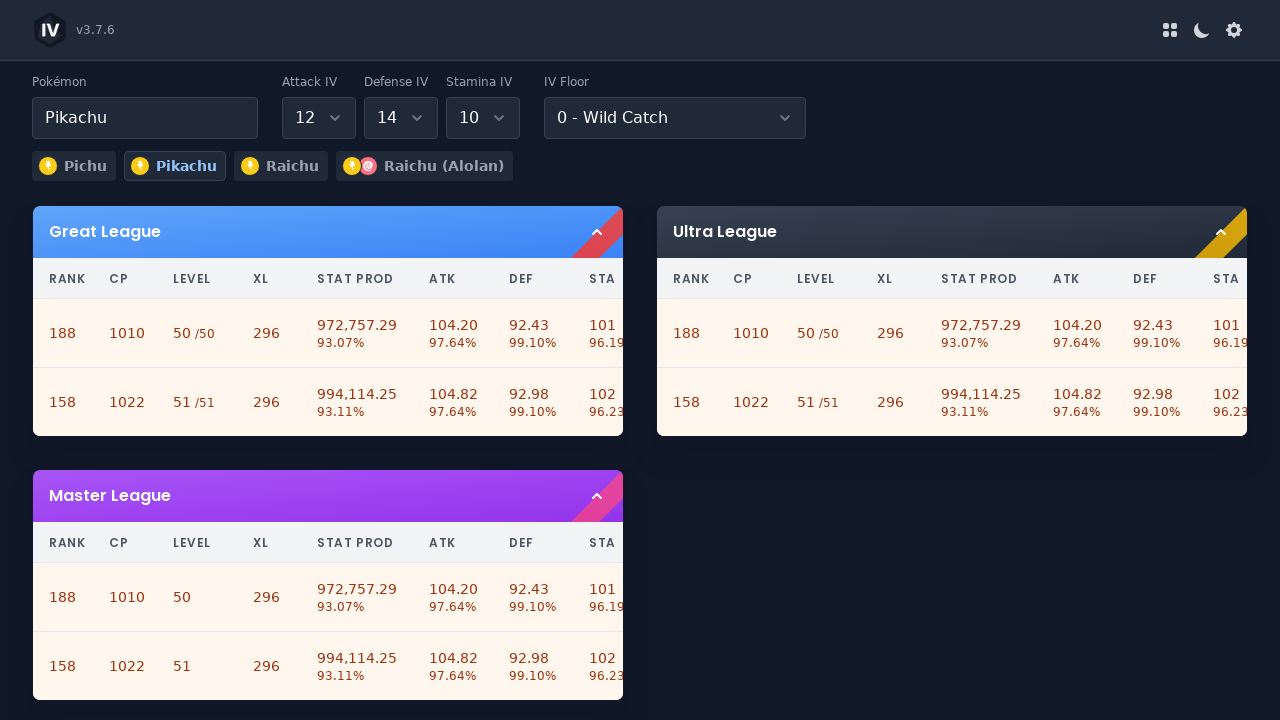

League ranking table 2 loaded with first row data
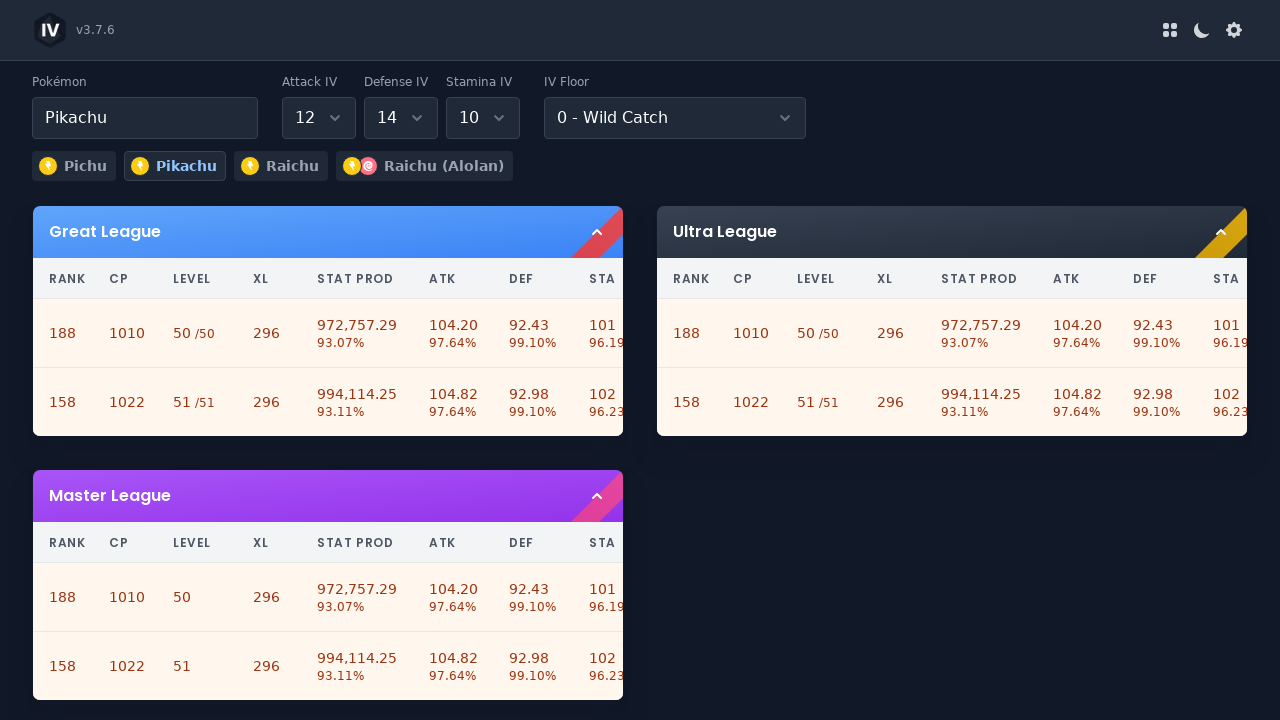

League ranking table 3 loaded with first row data
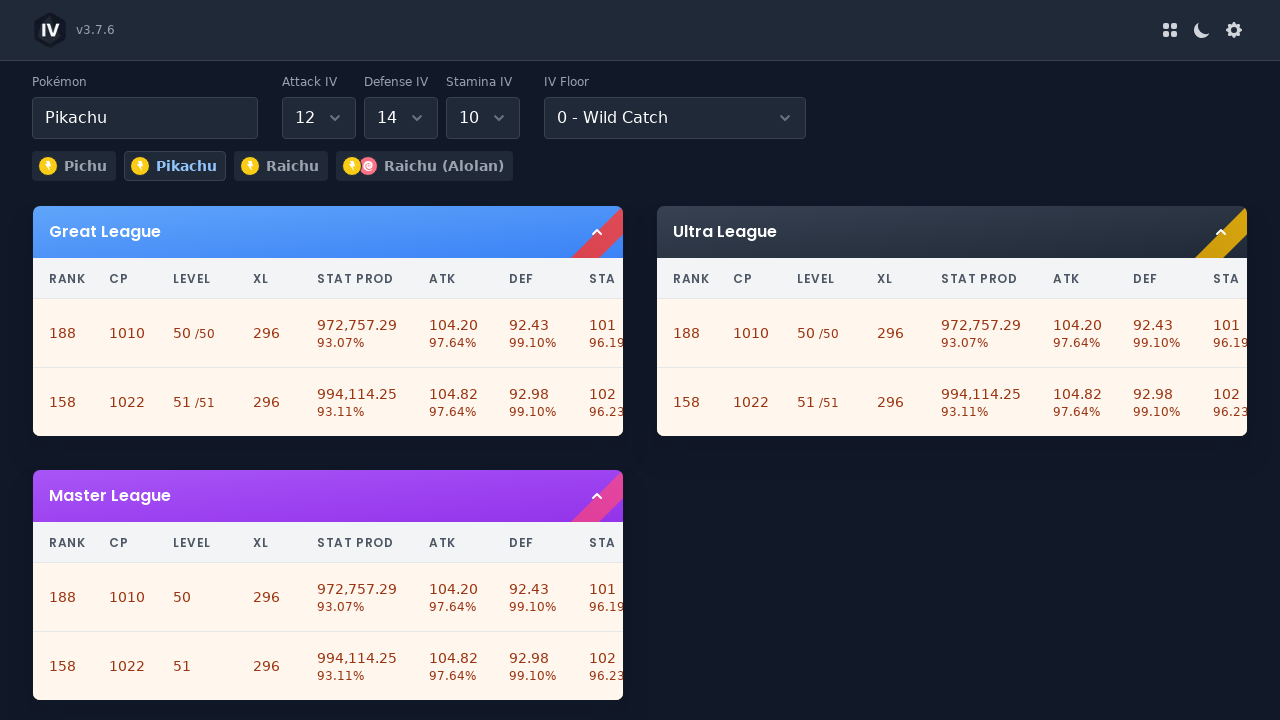

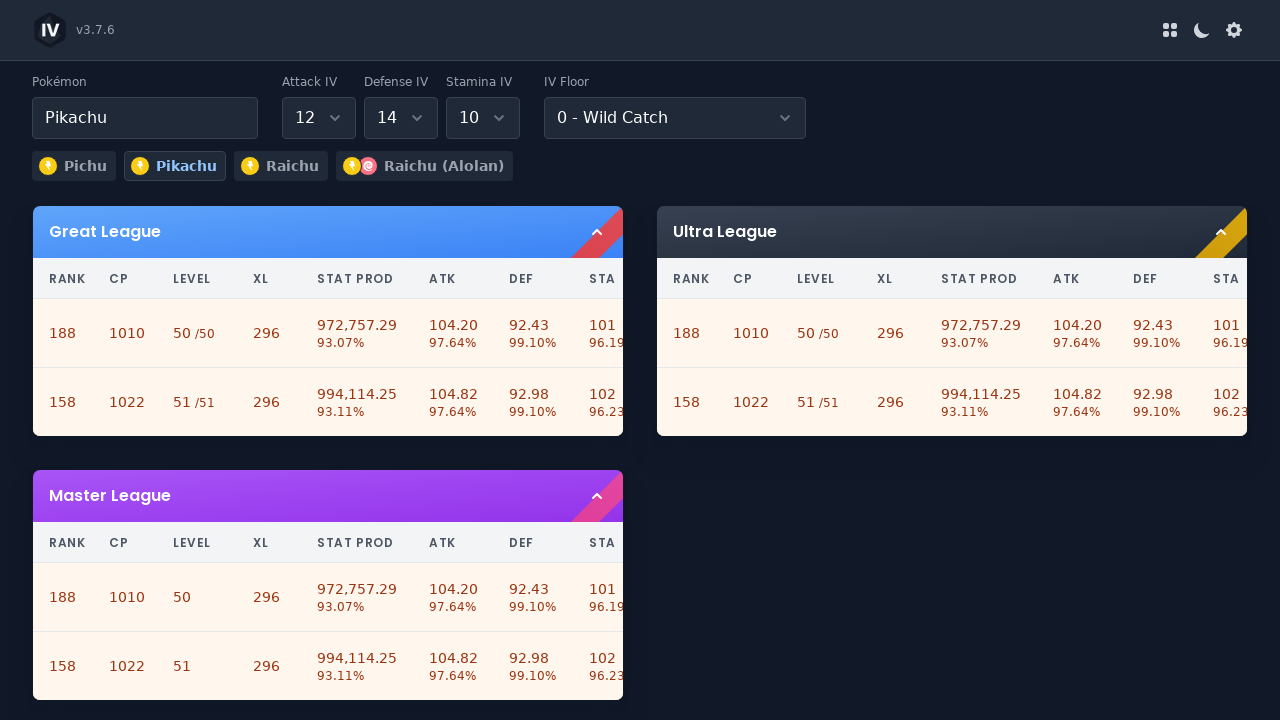